Tests JavaScript confirm dialog by accepting and dismissing it in two separate interactions

Starting URL: https://the-internet.herokuapp.com/javascript_alerts

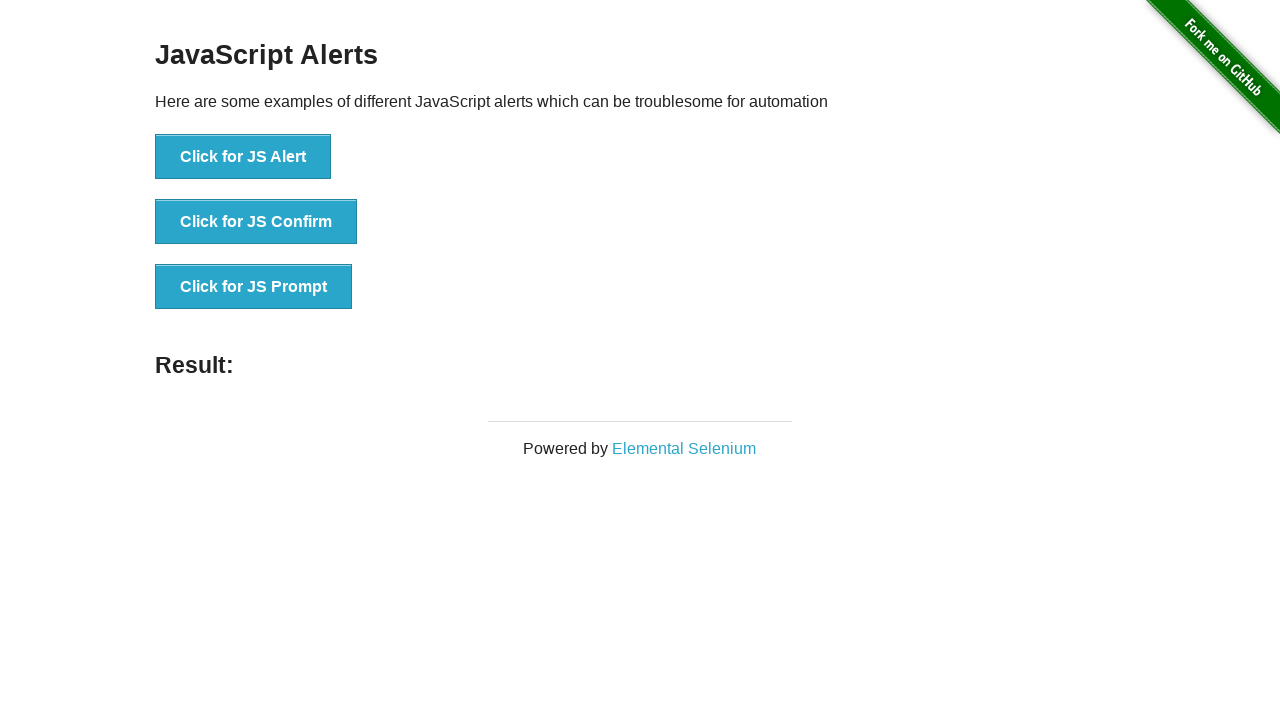

Clicked JS Confirm button to trigger dialog at (256, 222) on xpath=//button[@onclick='jsConfirm()']
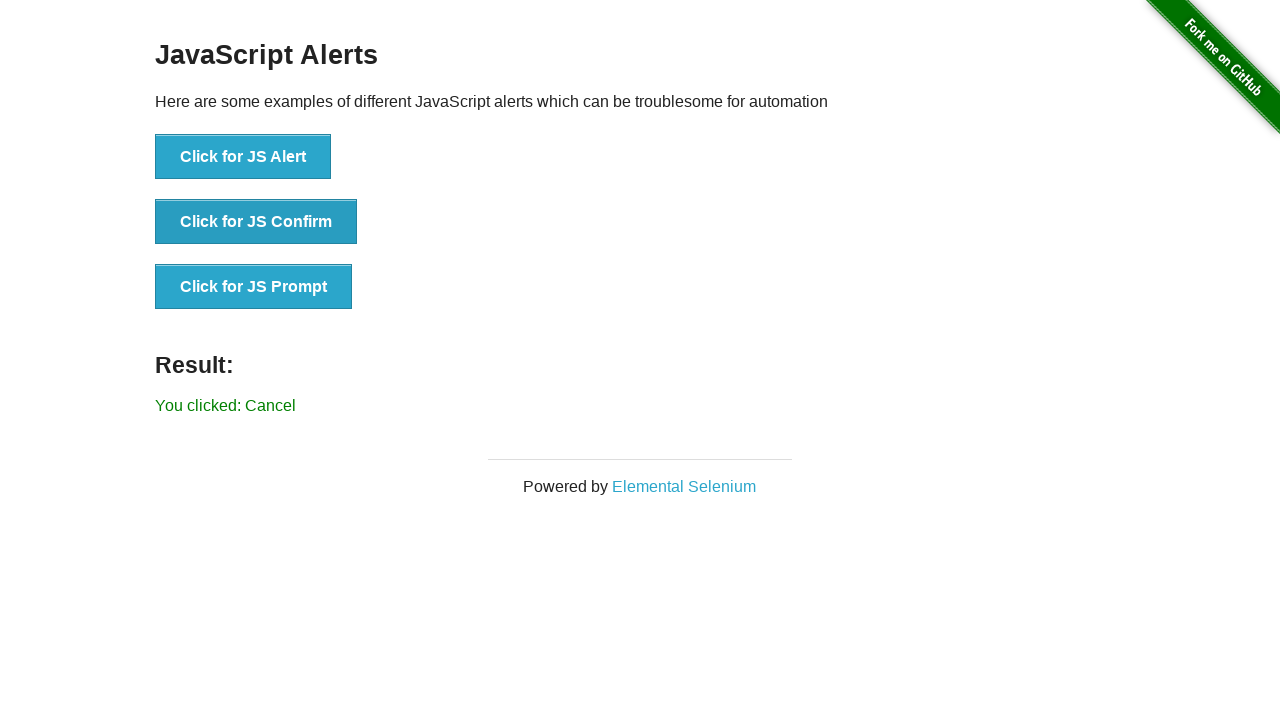

Set up dialog handler to accept confirm dialog
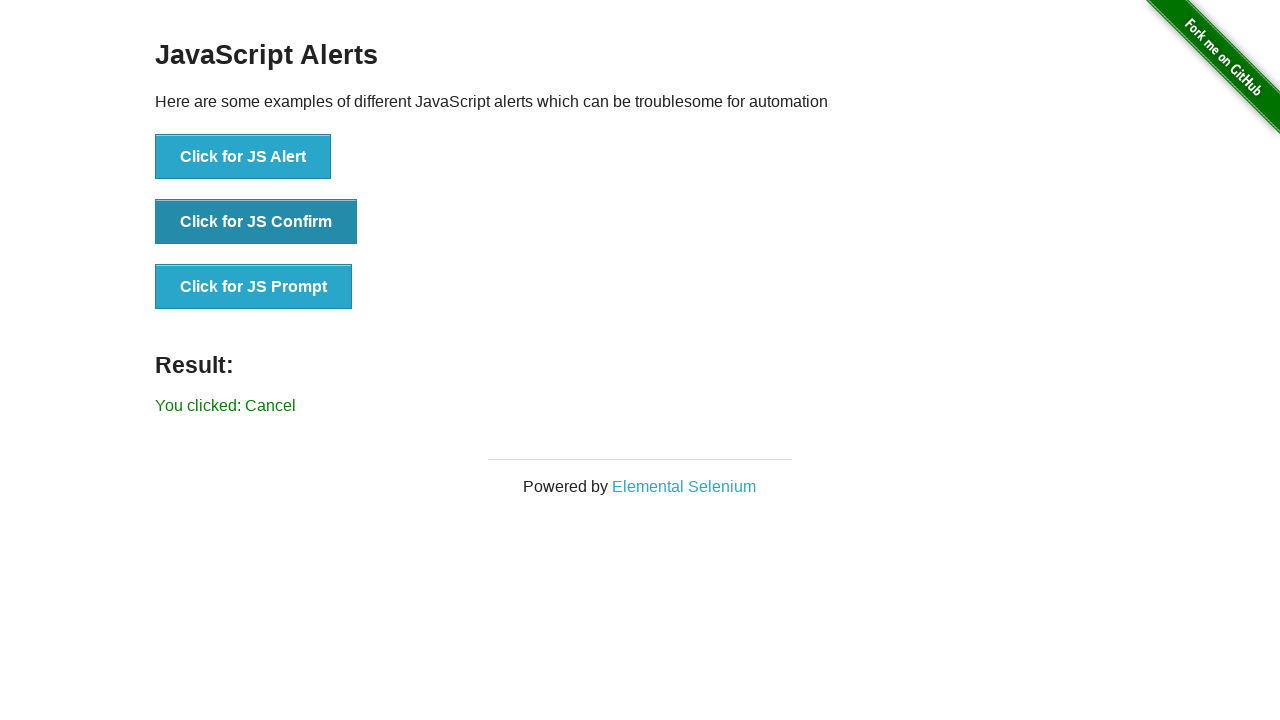

Re-clicked JS Confirm button to trigger dialog again at (256, 222) on xpath=//button[@onclick='jsConfirm()']
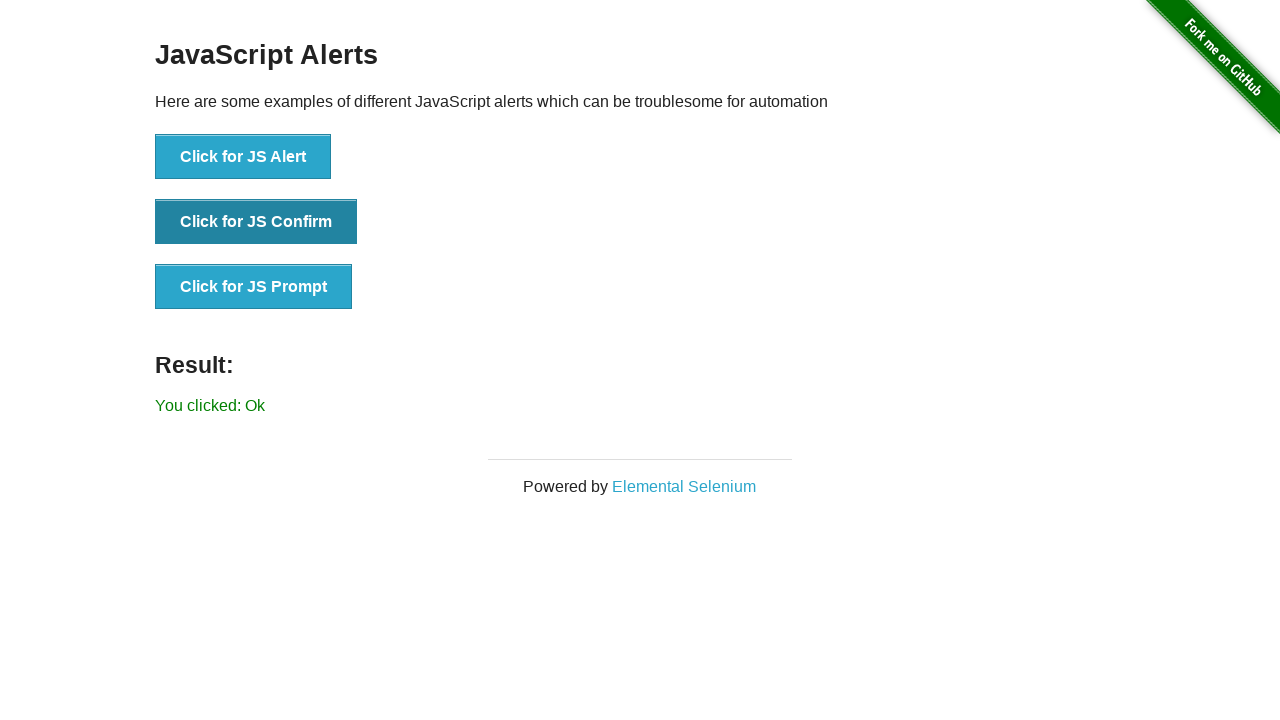

Set up dialog handler to dismiss confirm dialog
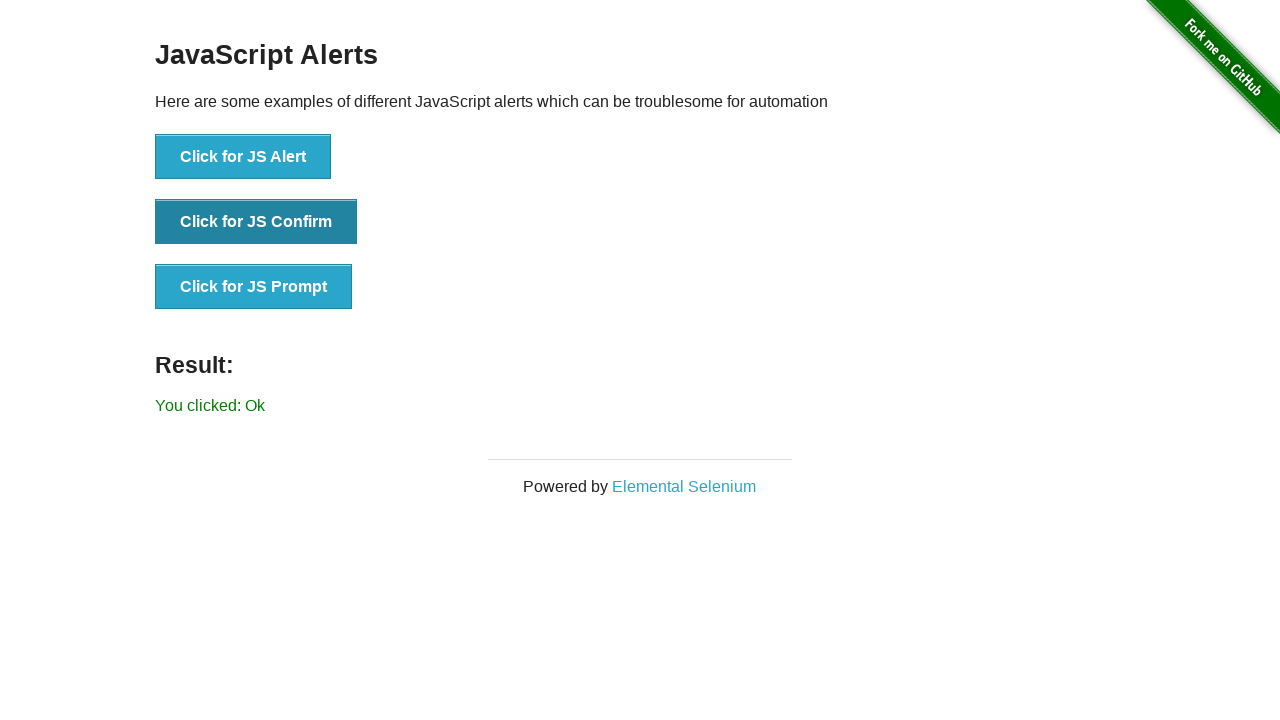

Clicked JS Confirm button to trigger dismissable dialog at (256, 222) on xpath=//button[@onclick='jsConfirm()']
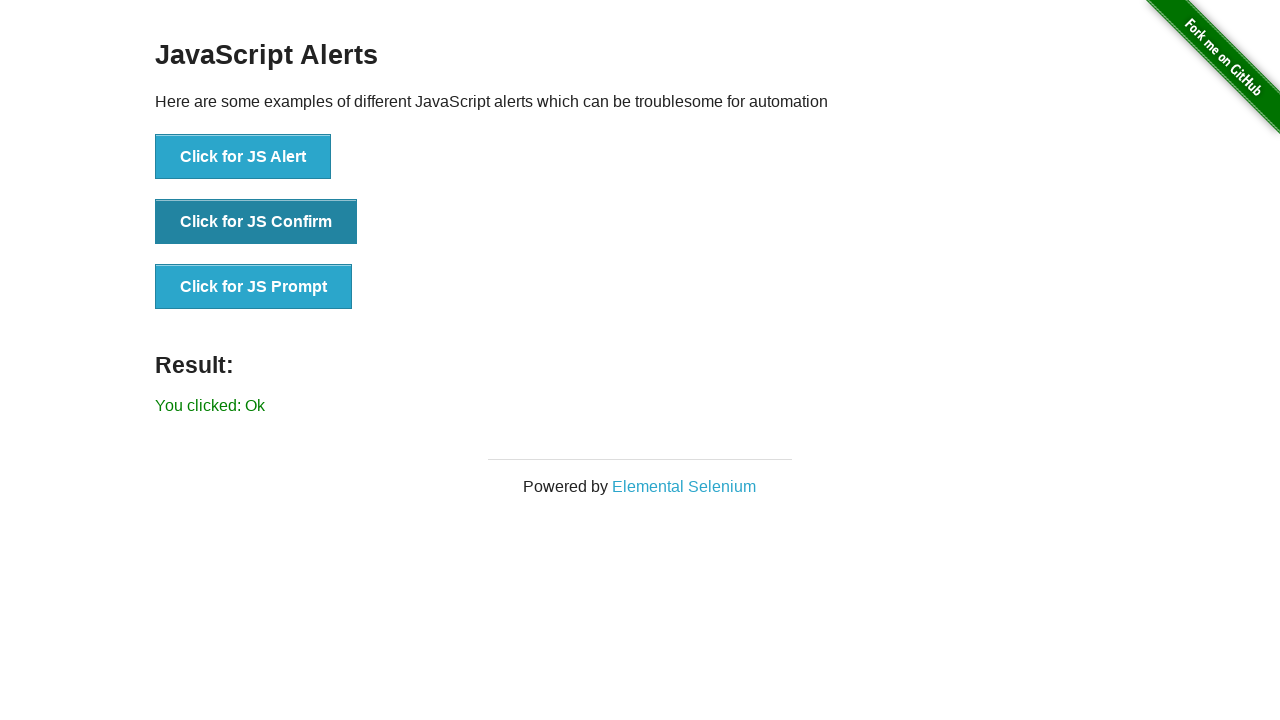

Result message element loaded and is visible
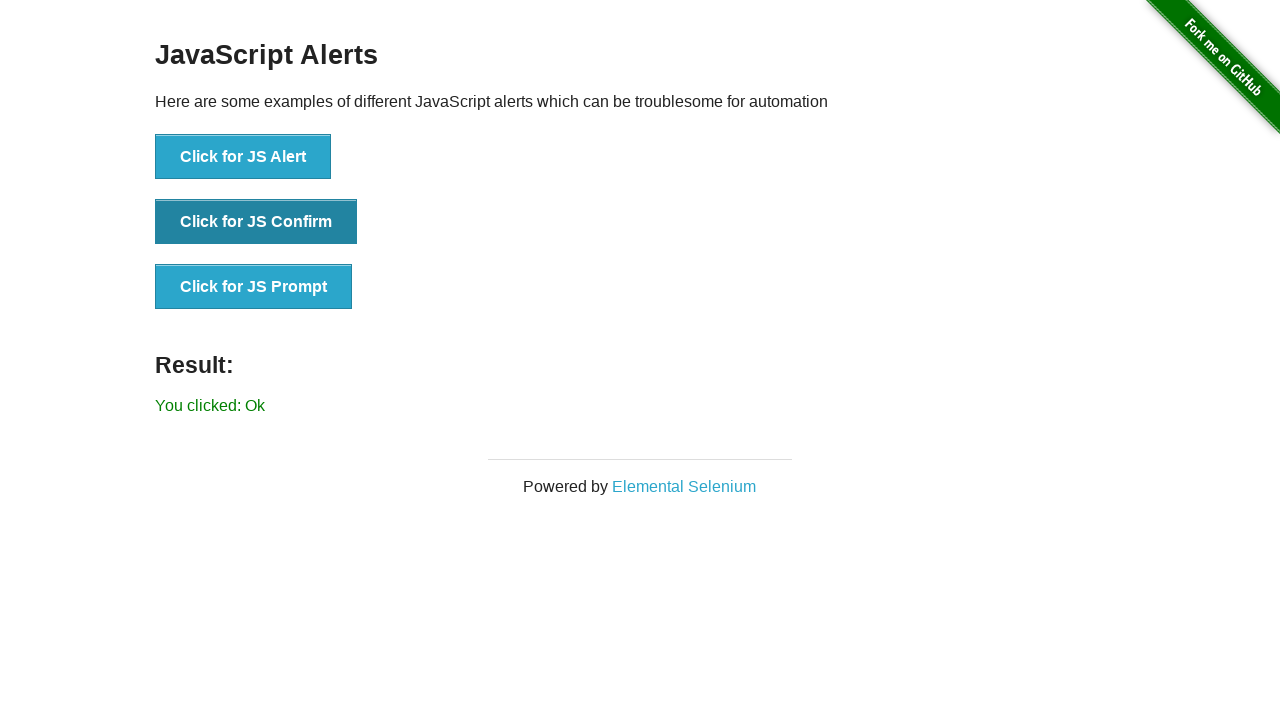

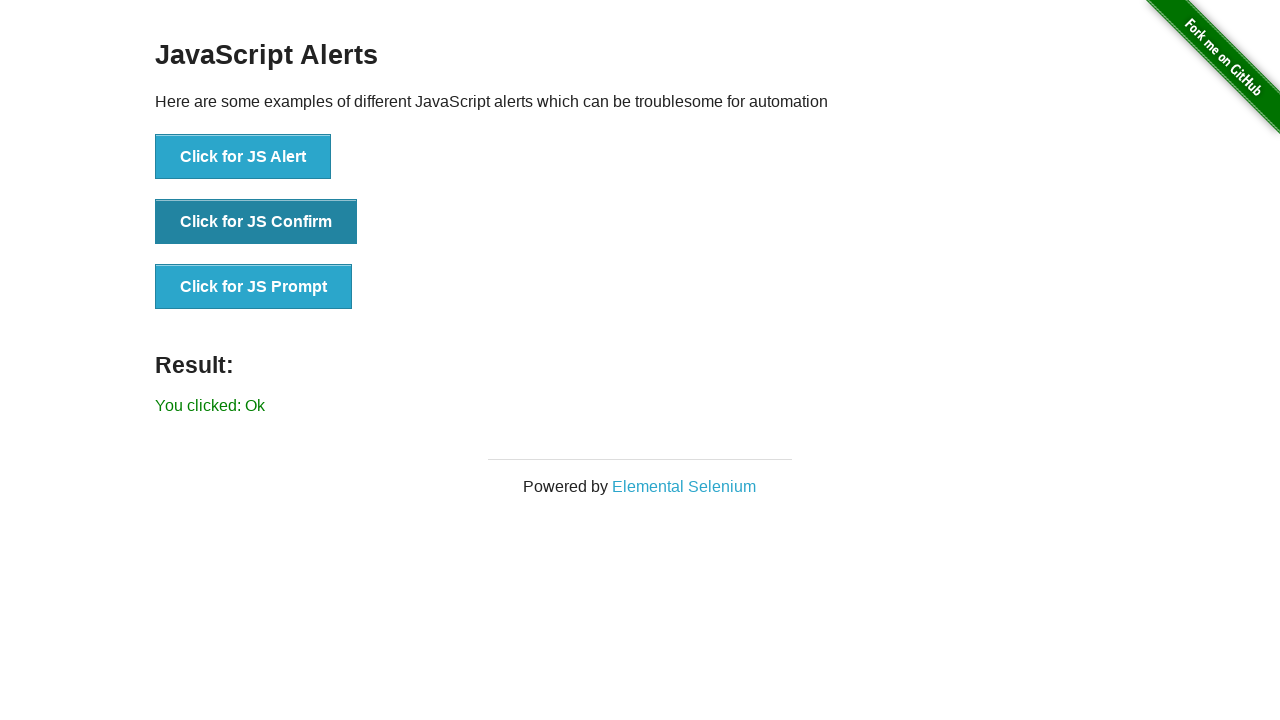